Tests marking all todo items as completed using the toggle all checkbox

Starting URL: https://demo.playwright.dev/todomvc

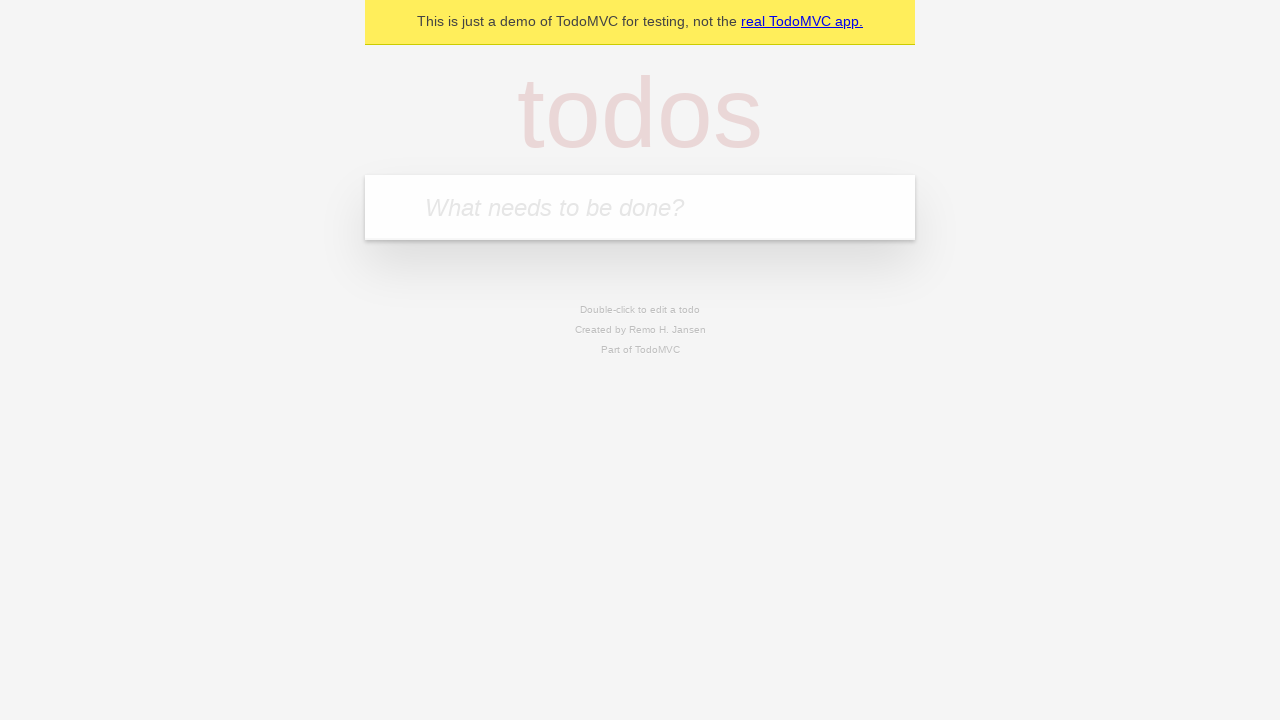

Filled todo input with 'buy some cheese' on internal:attr=[placeholder="What needs to be done?"i]
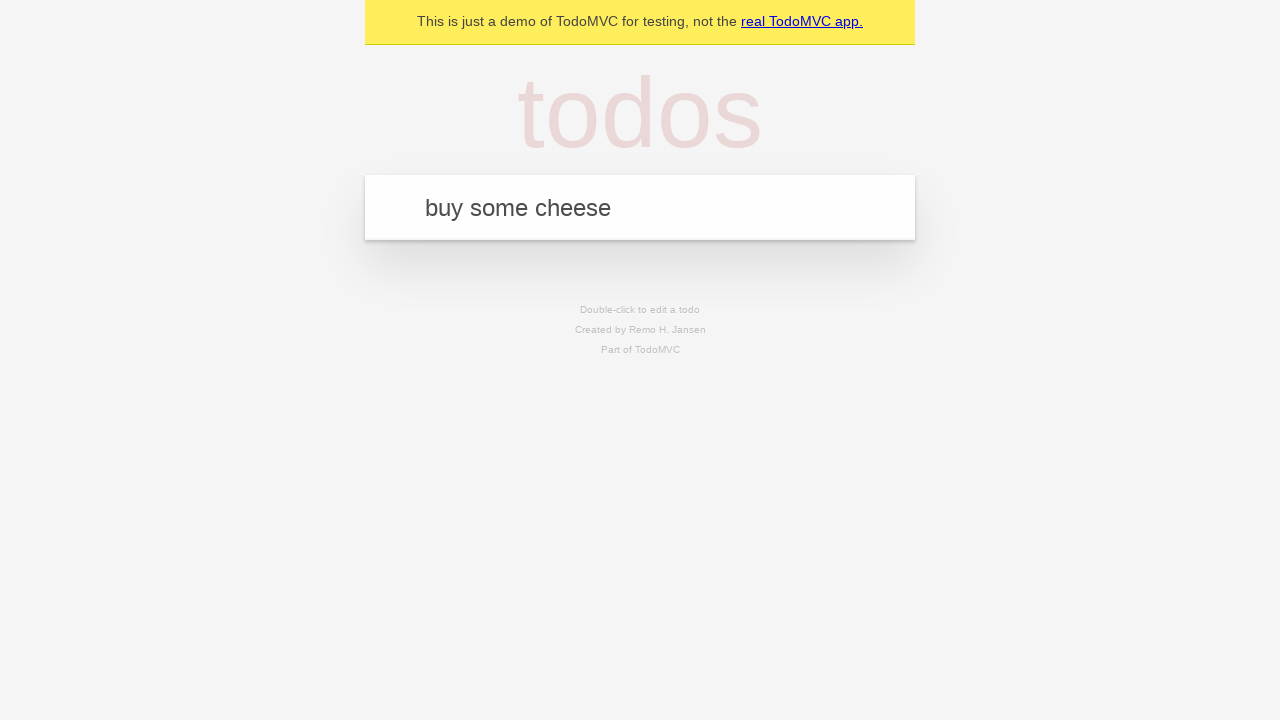

Pressed Enter to add first todo item on internal:attr=[placeholder="What needs to be done?"i]
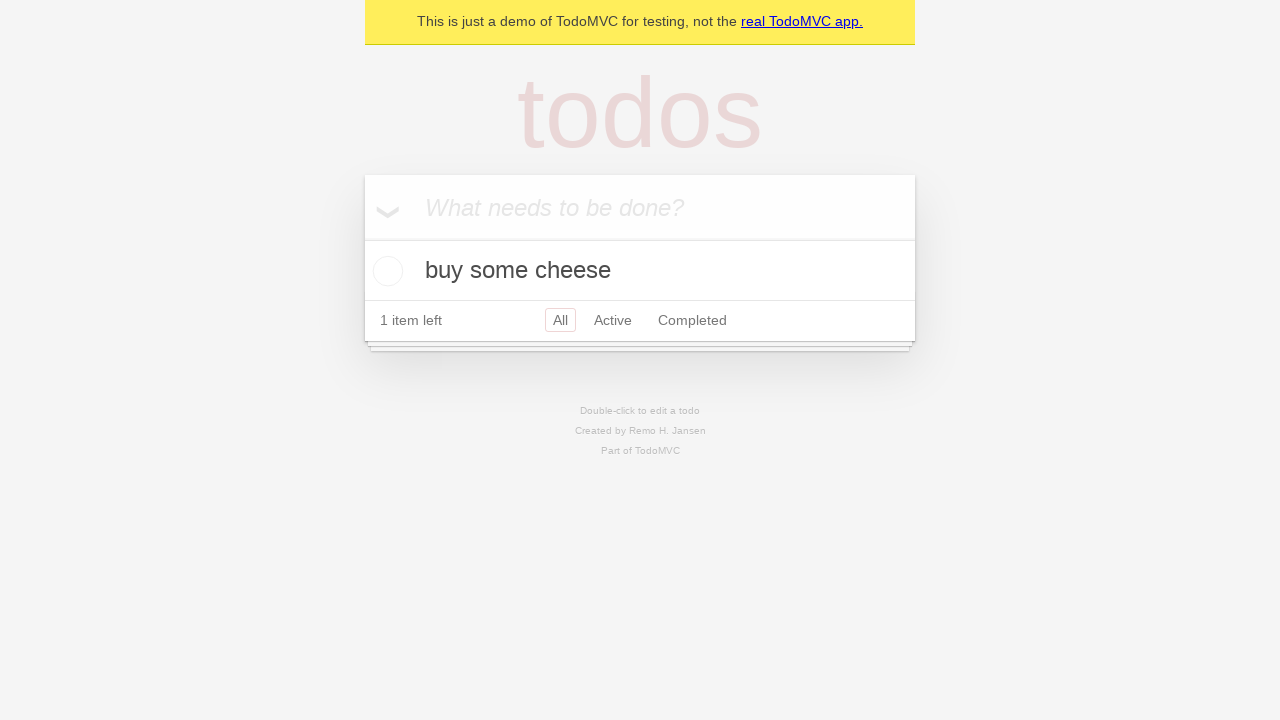

Filled todo input with 'feed the cat' on internal:attr=[placeholder="What needs to be done?"i]
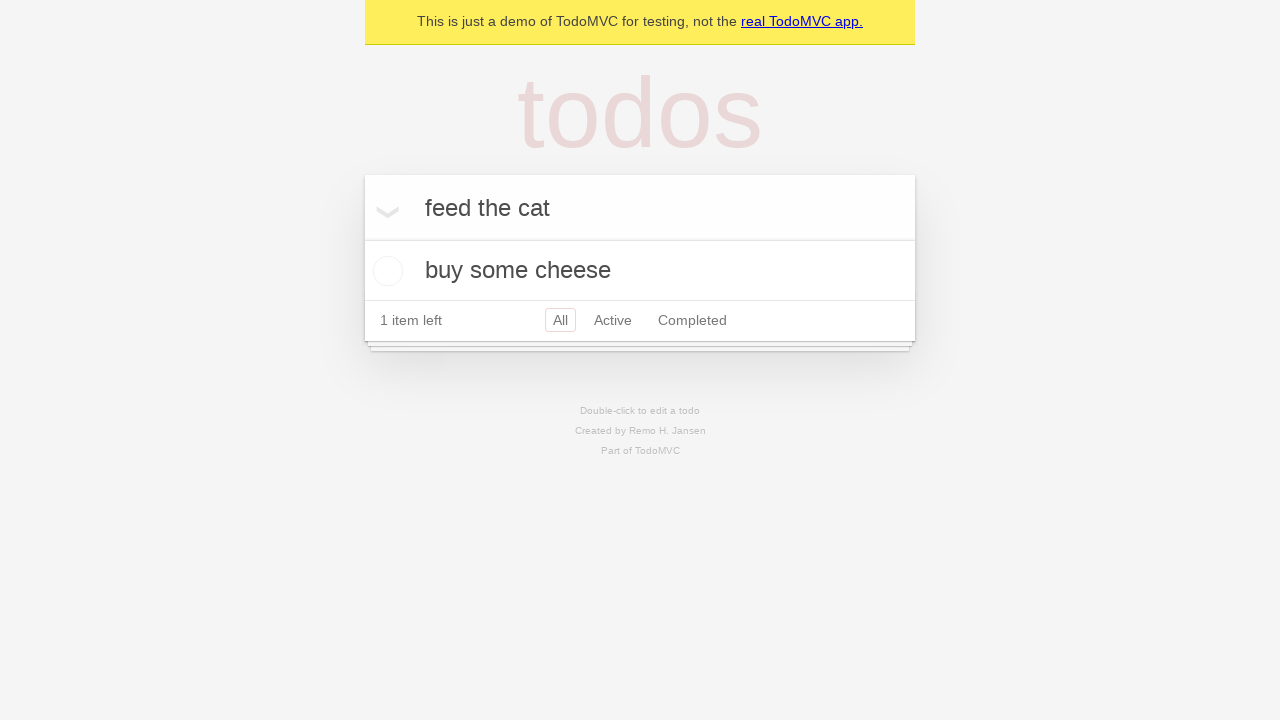

Pressed Enter to add second todo item on internal:attr=[placeholder="What needs to be done?"i]
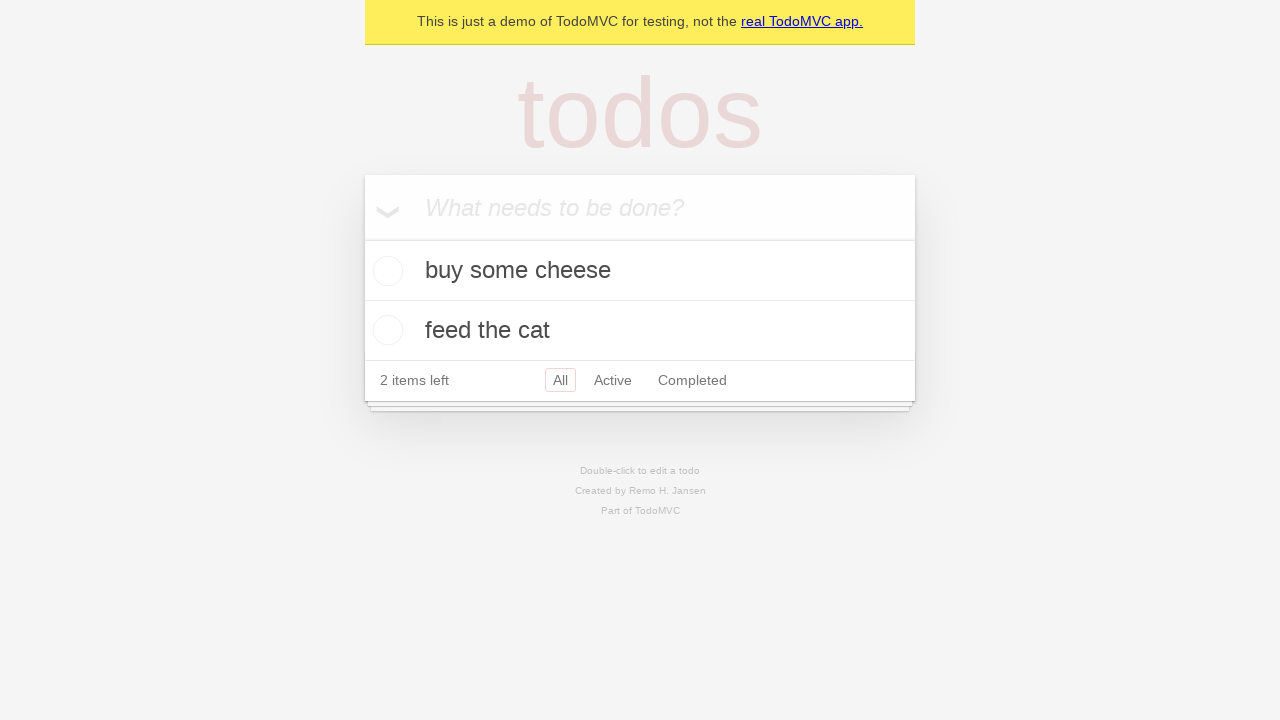

Filled todo input with 'book a doctors appointment' on internal:attr=[placeholder="What needs to be done?"i]
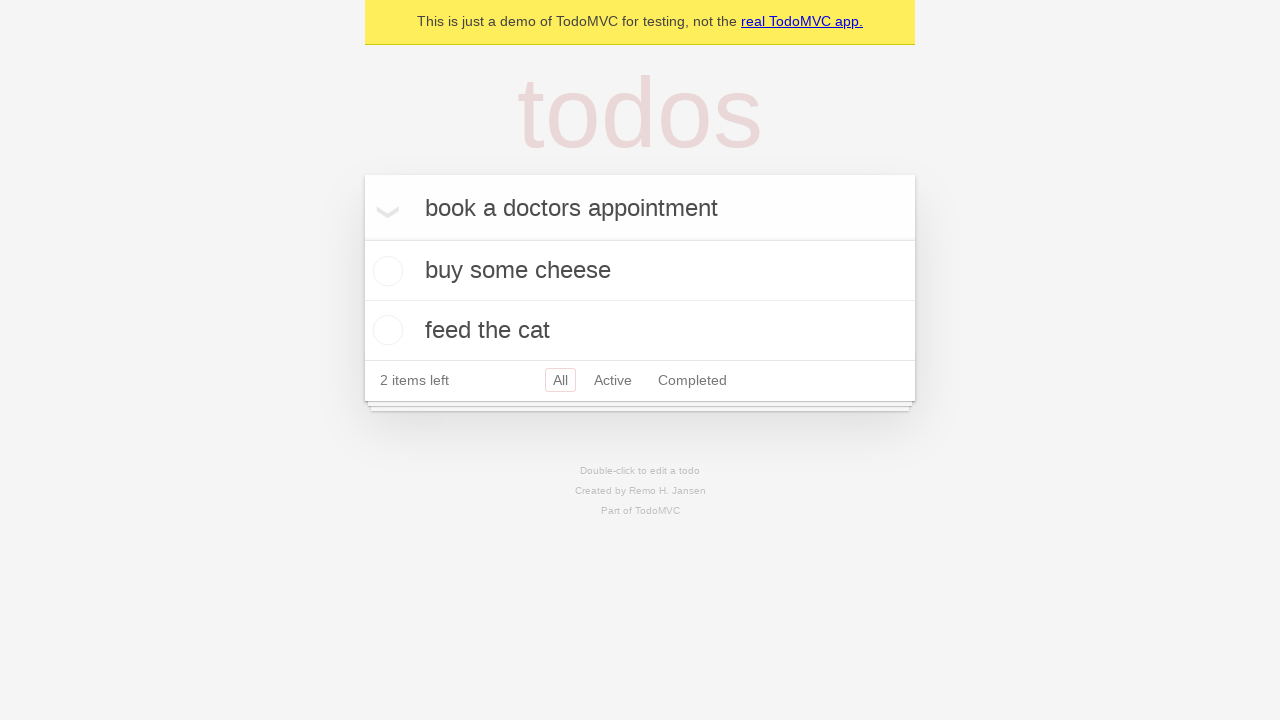

Pressed Enter to add third todo item on internal:attr=[placeholder="What needs to be done?"i]
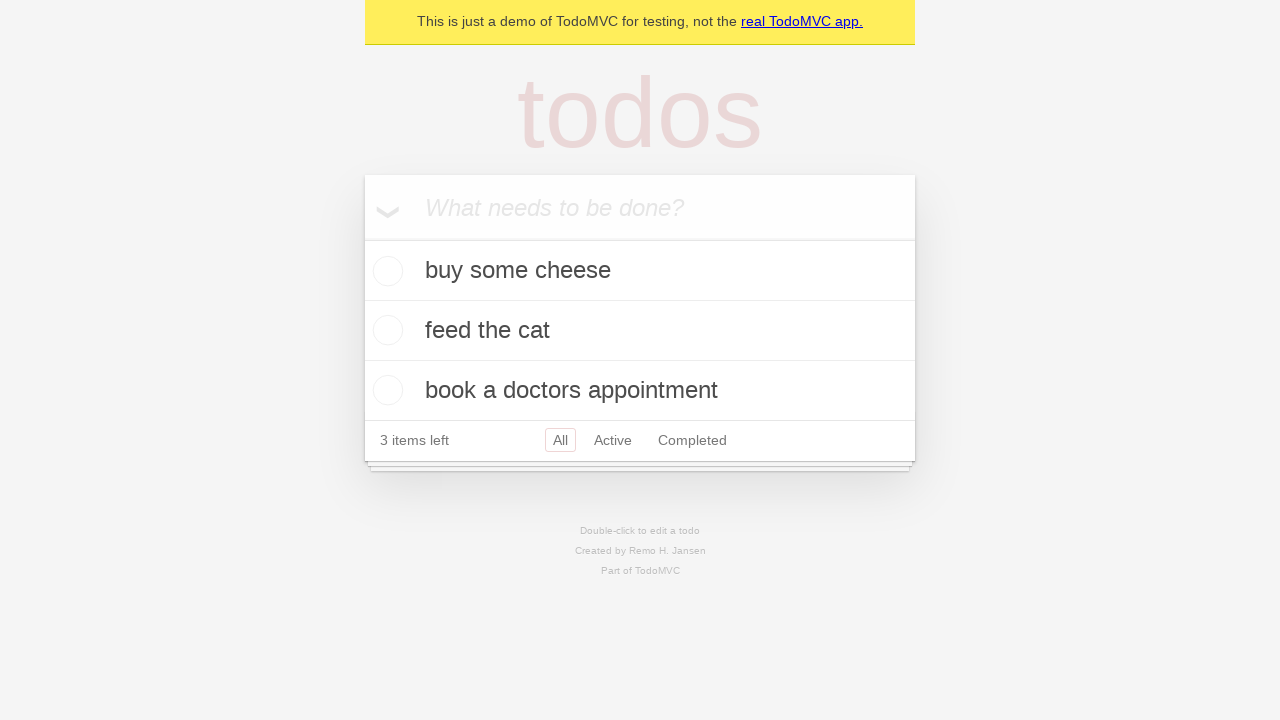

Clicked 'Mark all as complete' checkbox at (362, 238) on internal:label="Mark all as complete"i
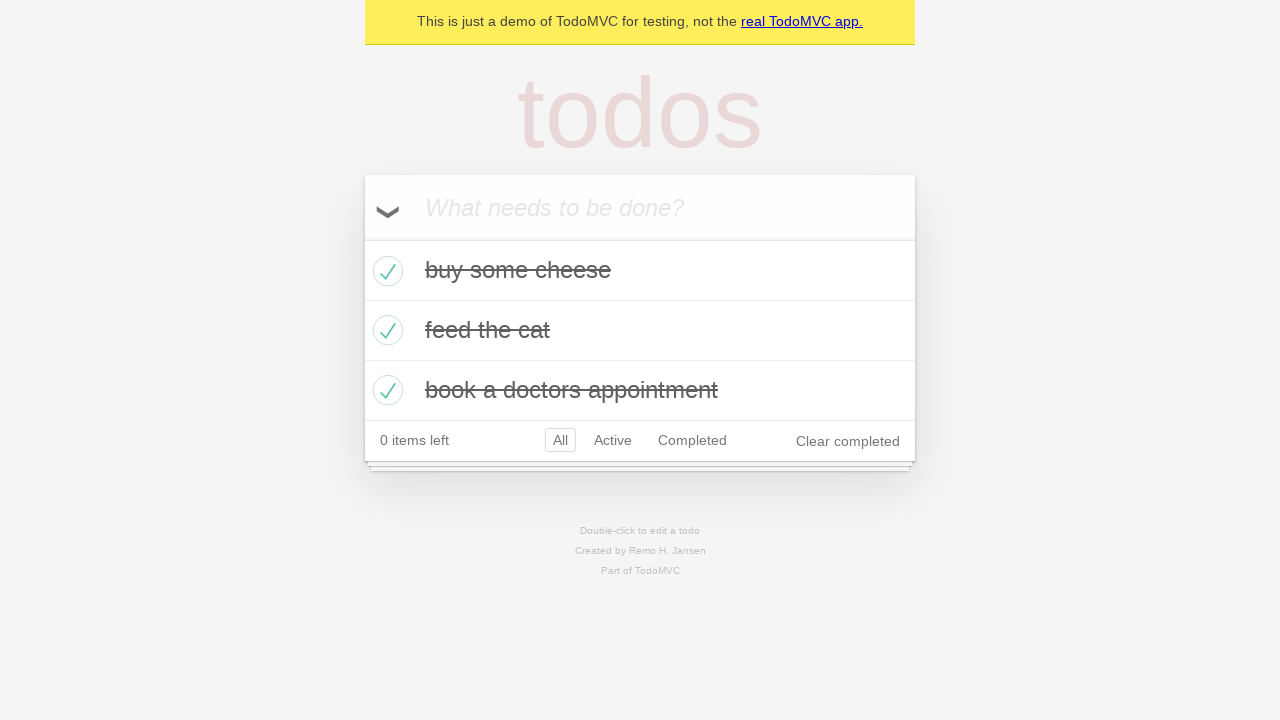

Verified all todo items have completed class
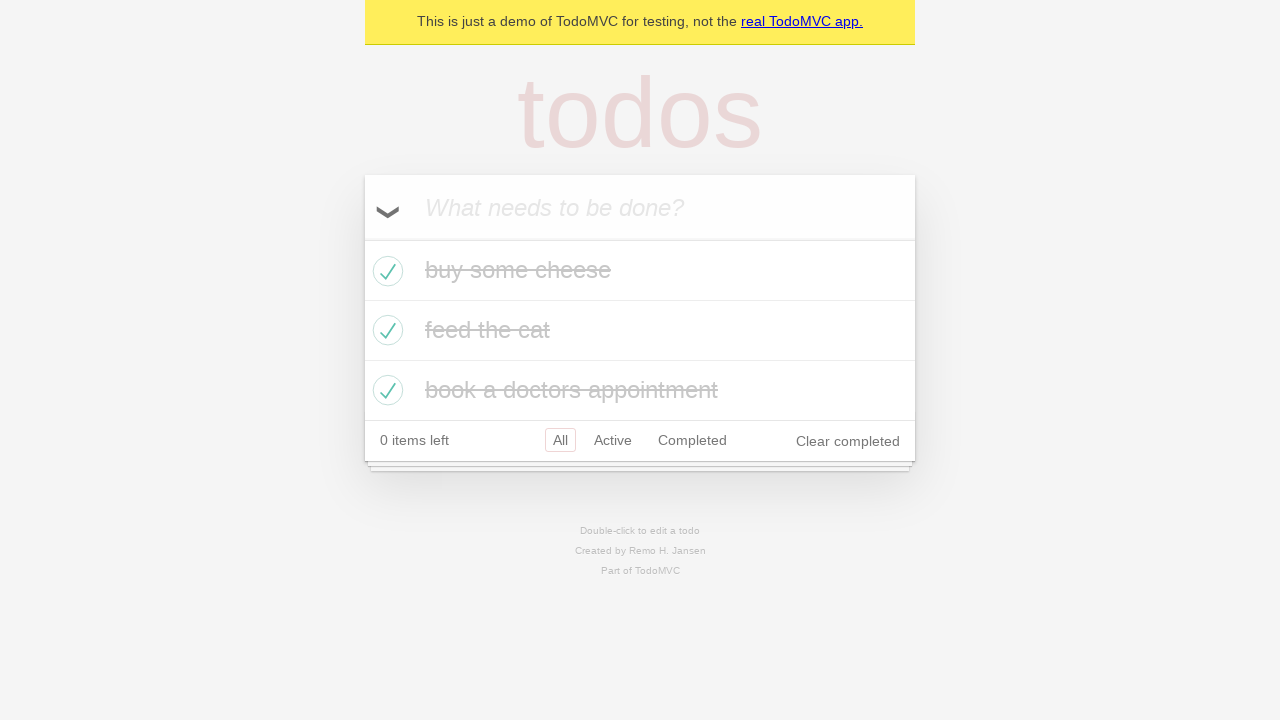

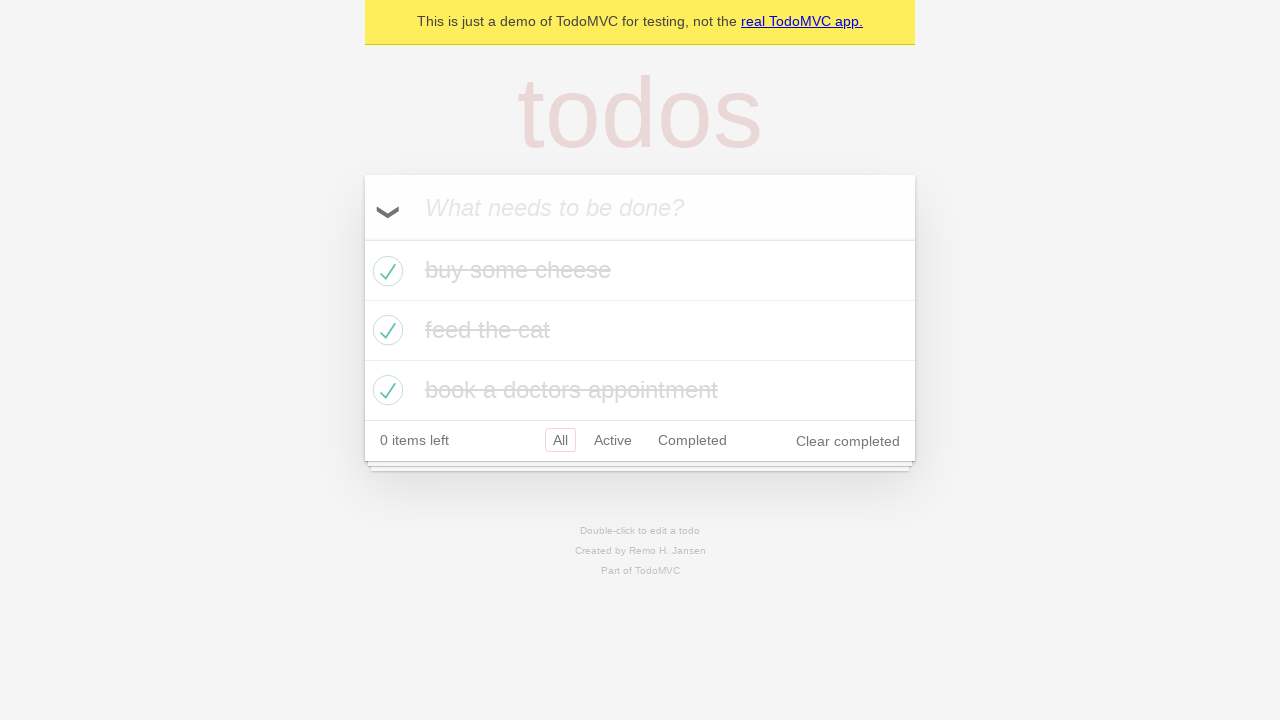